Tests multi-window browser functionality by opening a new window, navigating to a courses page, extracting a course name, switching back to the parent window, and entering that course name into a form field.

Starting URL: https://rahulshettyacademy.com/angularpractice/

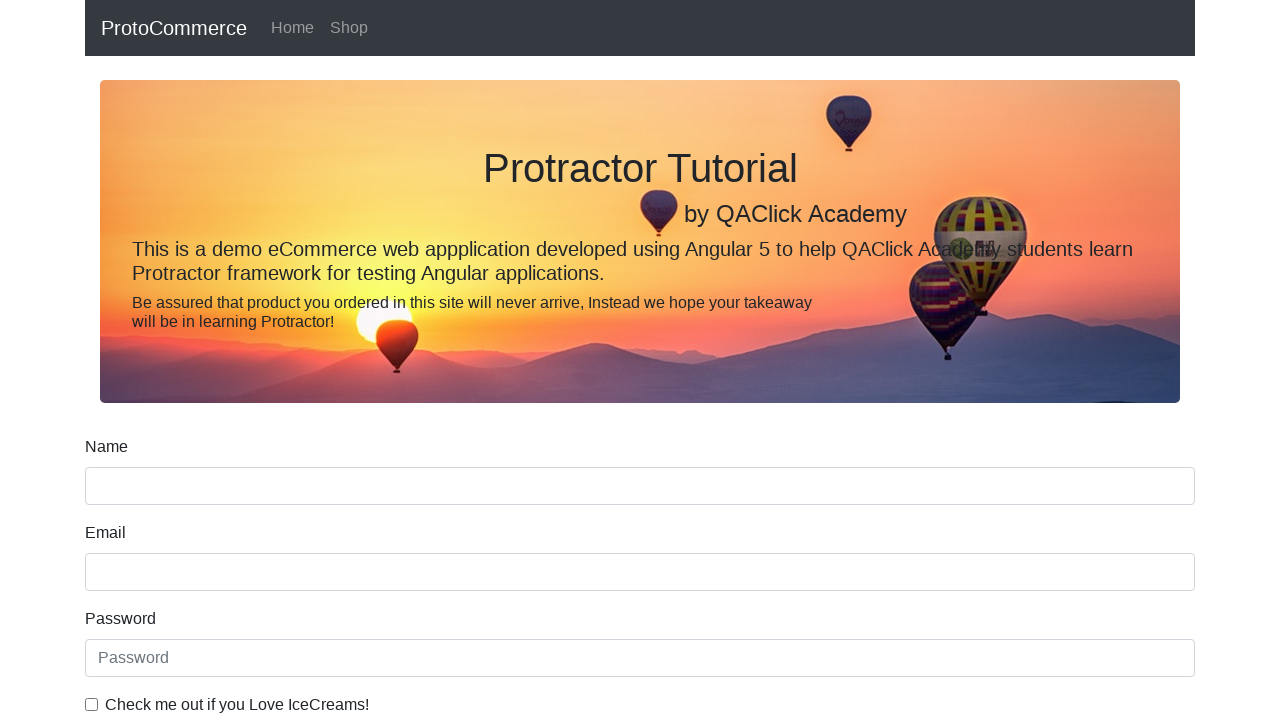

Opened a new browser window/tab
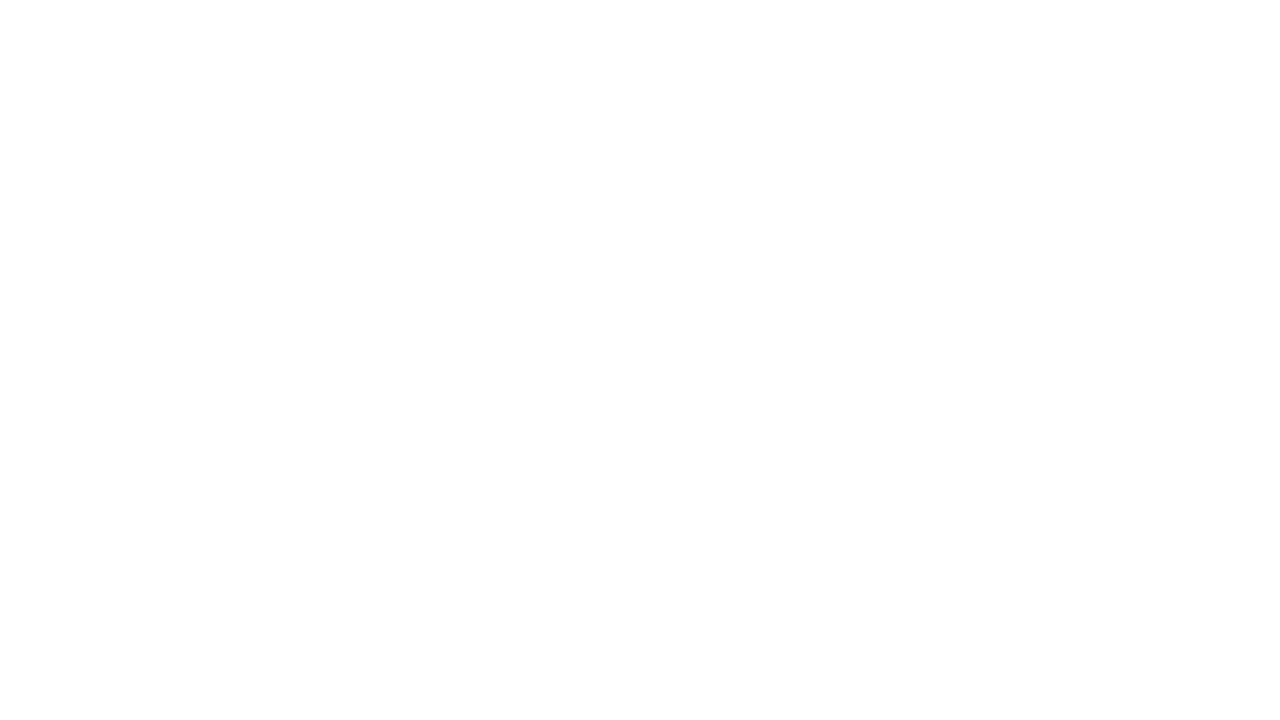

Navigated to Rahul Shetty Academy homepage in new window
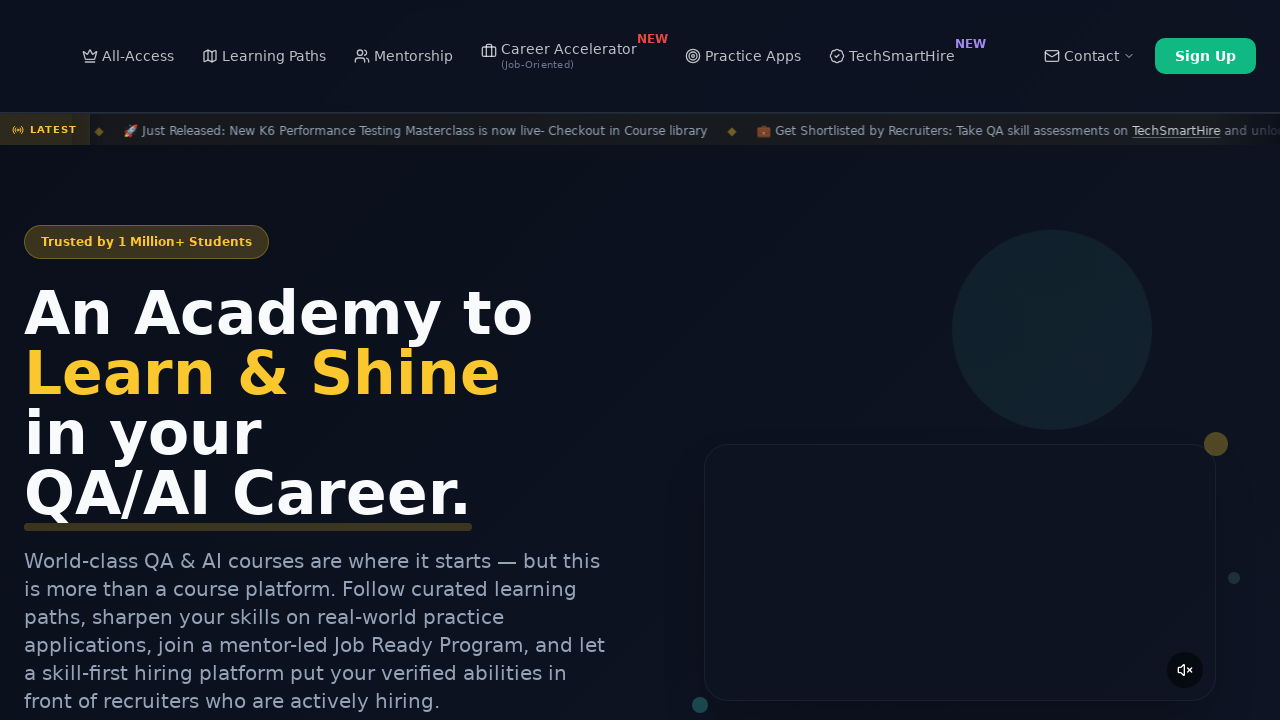

Course links loaded on the page
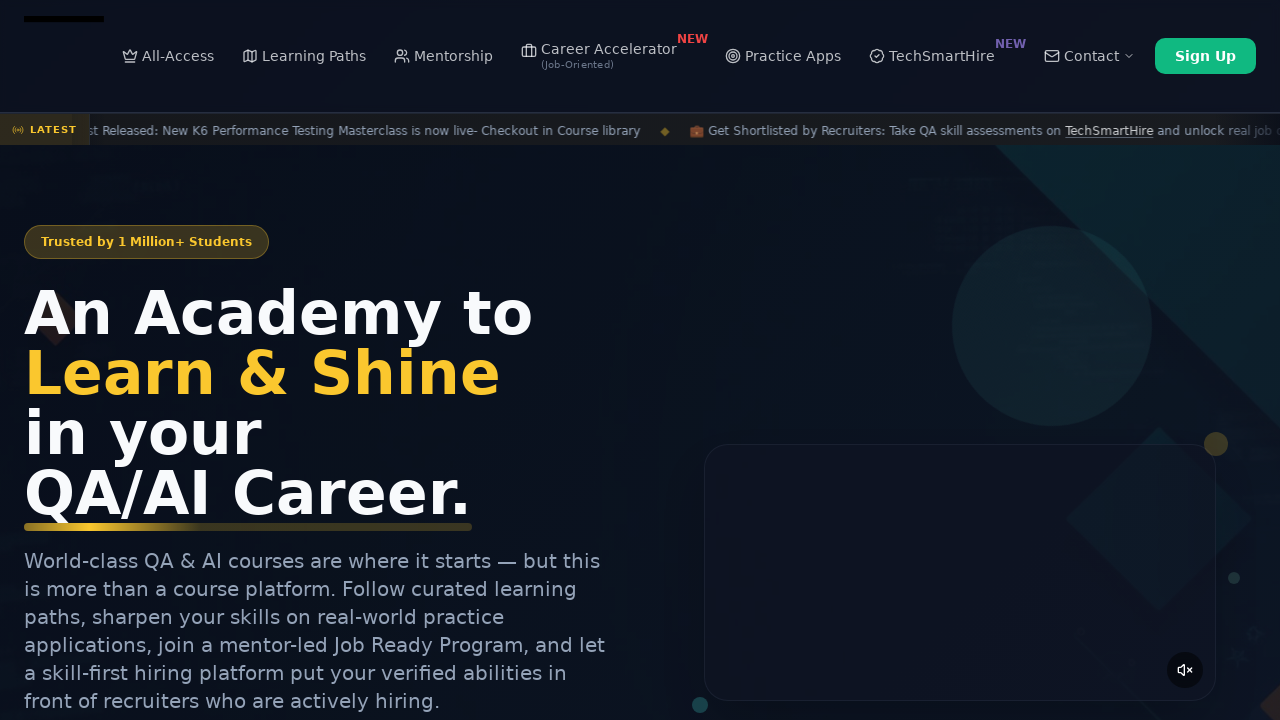

Located all course link elements
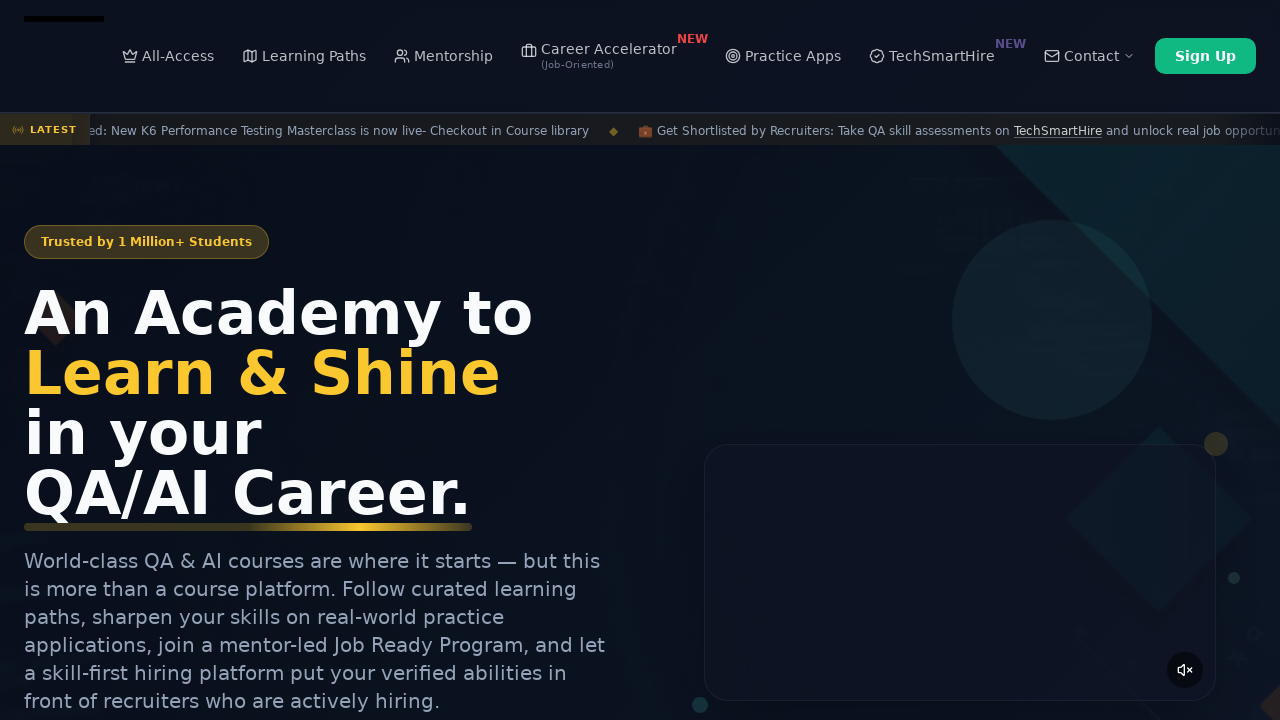

Extracted second course name: 'Playwright Testing'
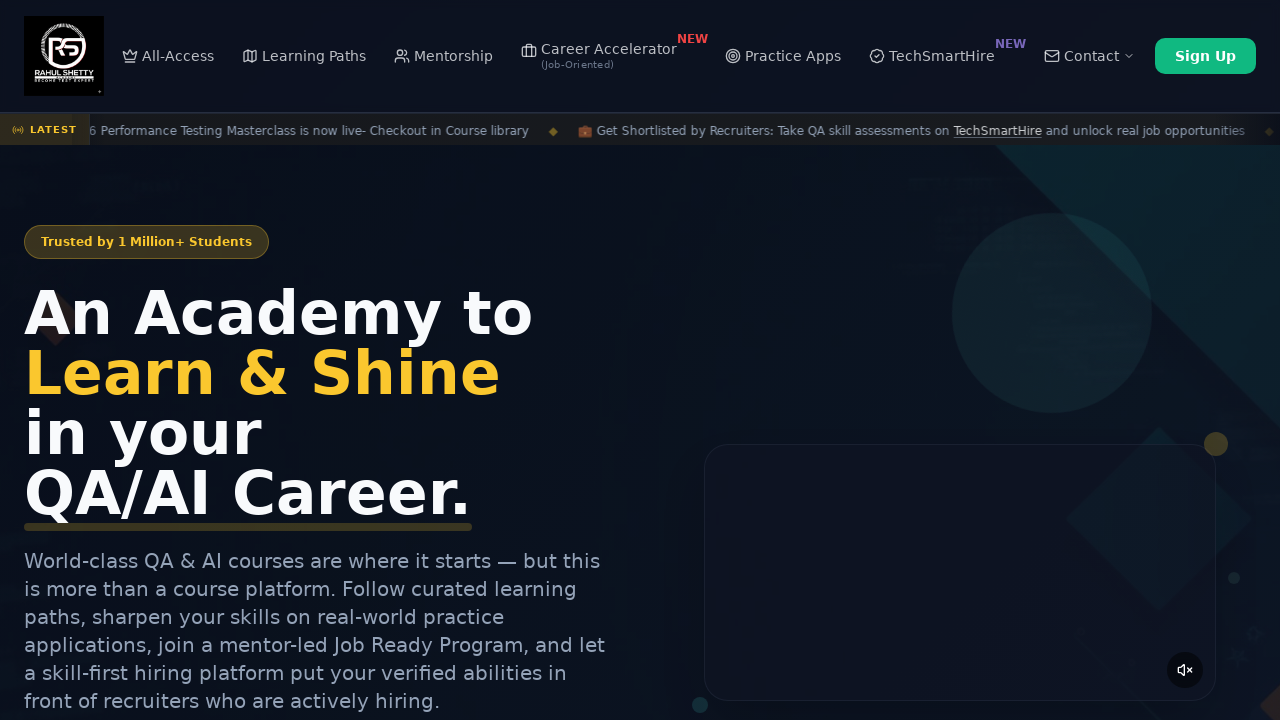

Switched back to parent window
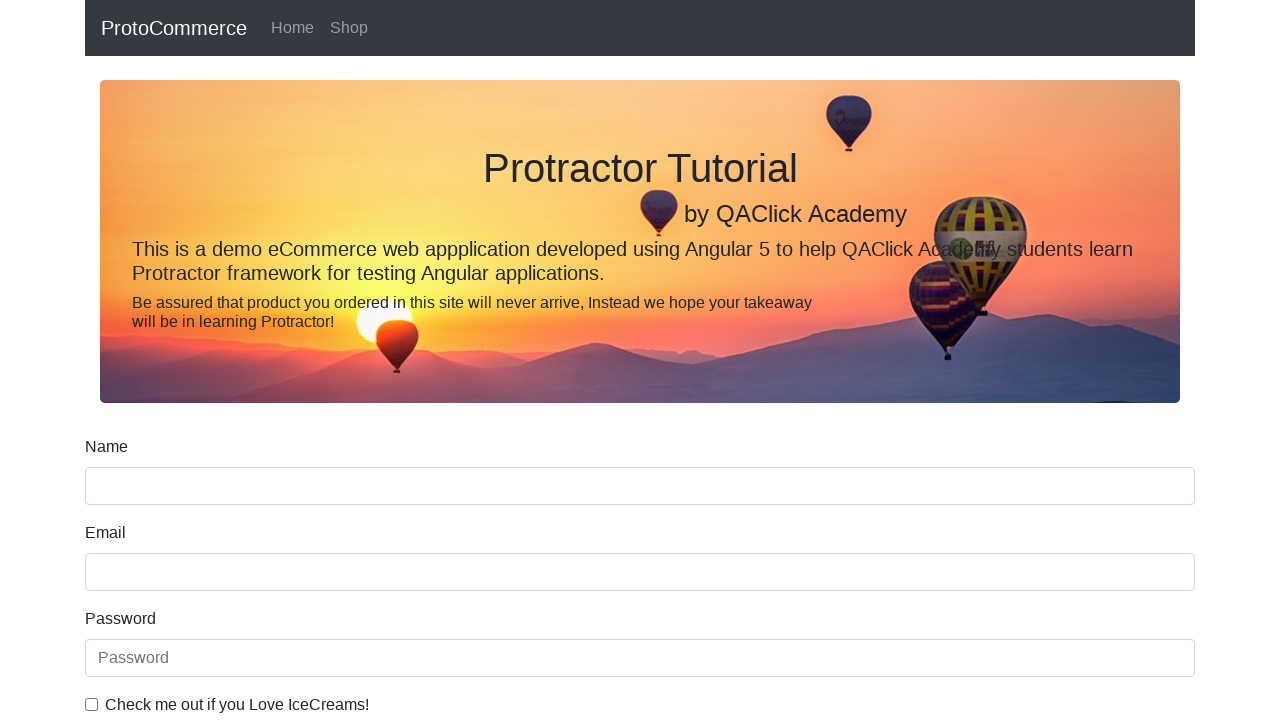

Filled name field with course name: 'Playwright Testing' on [name='name']
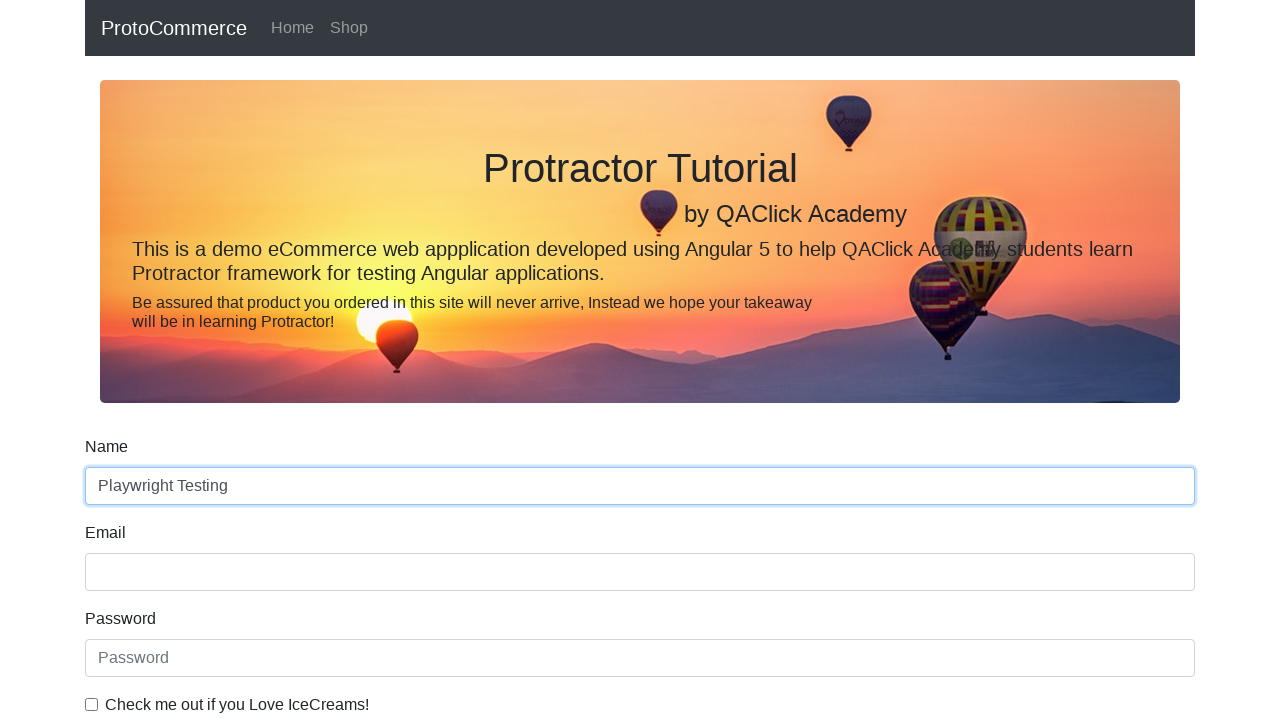

Closed the new window/tab
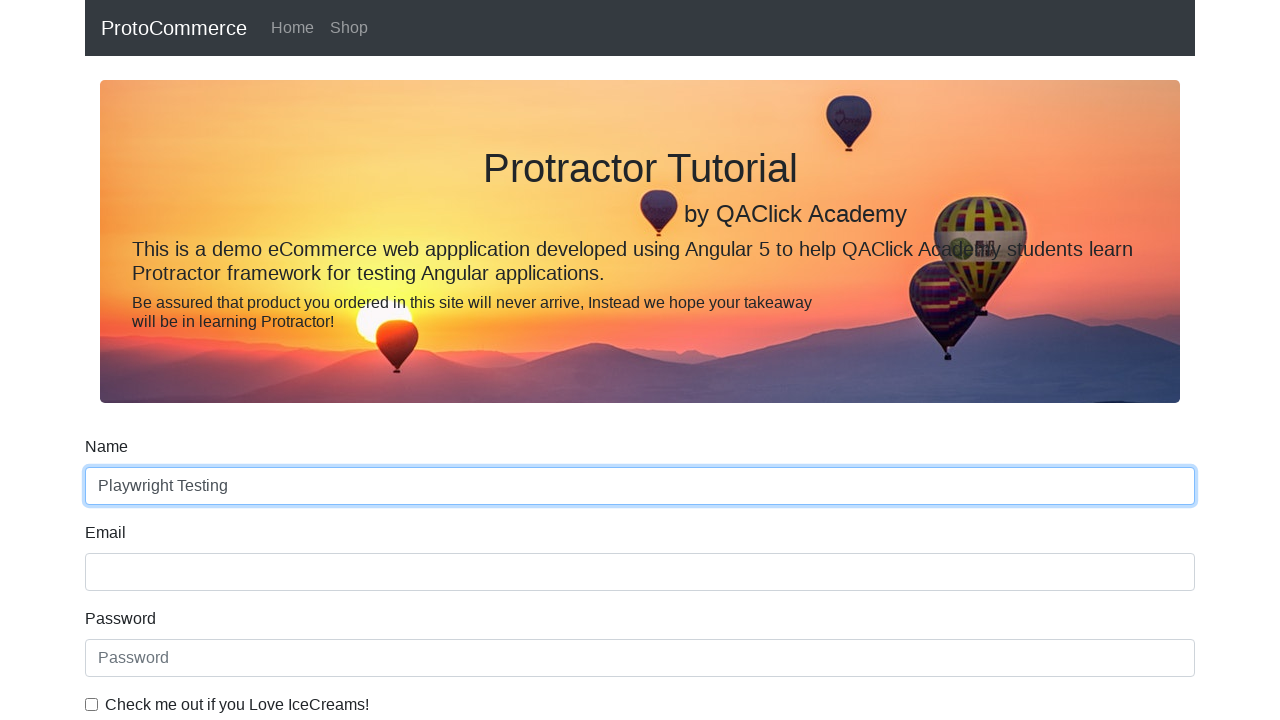

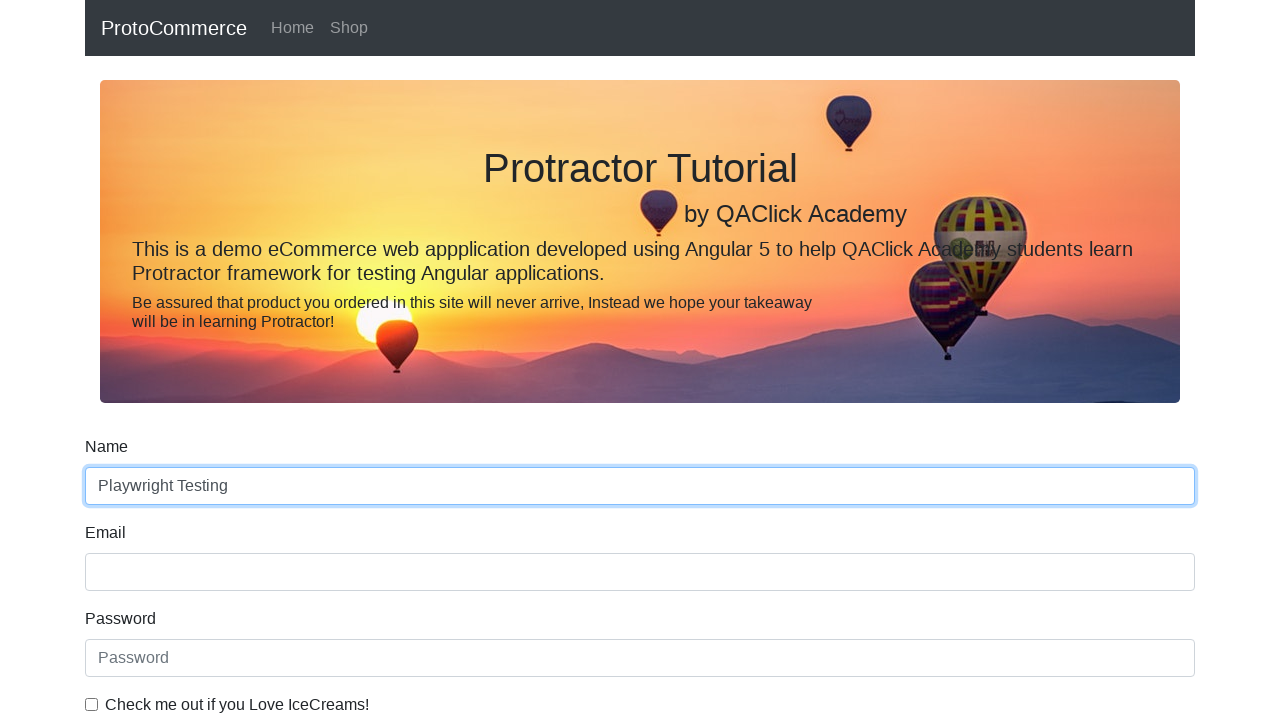